Tests triangle calculator with decimal values using comma separator and verifies the result

Starting URL: https://do.tusur.ru/qa-test2/

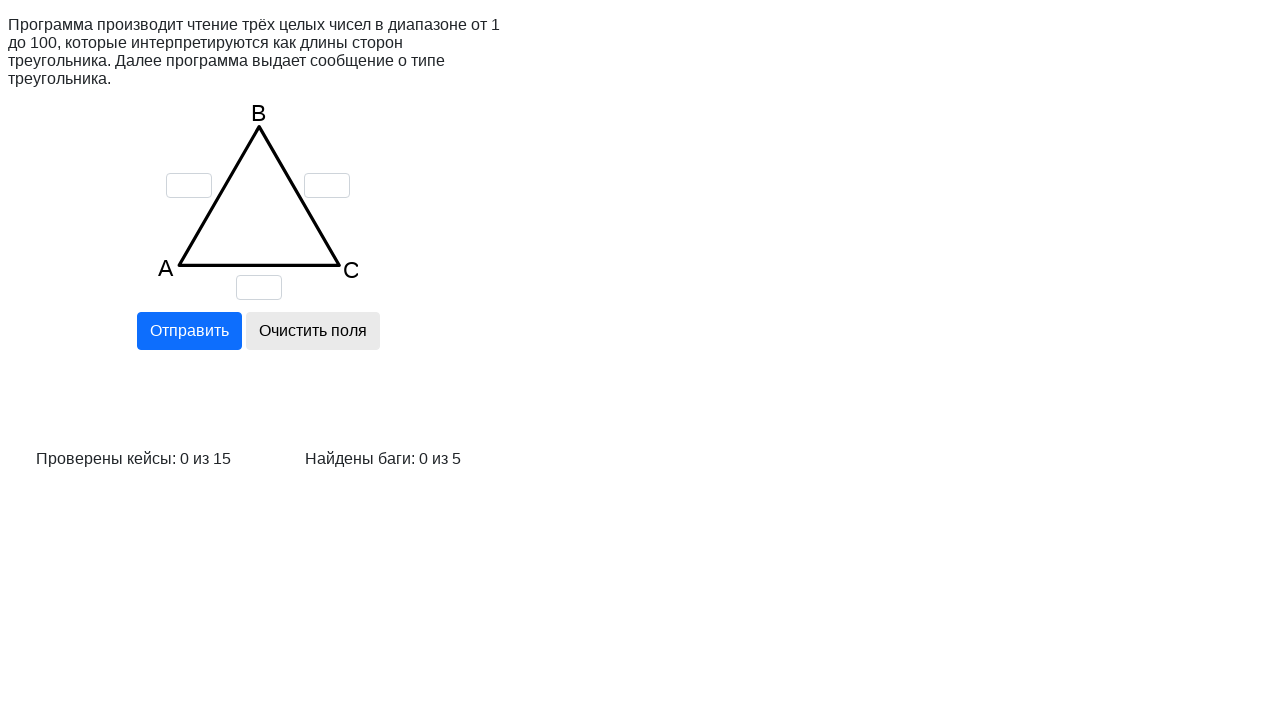

Cleared input field 'a' on input[name='a']
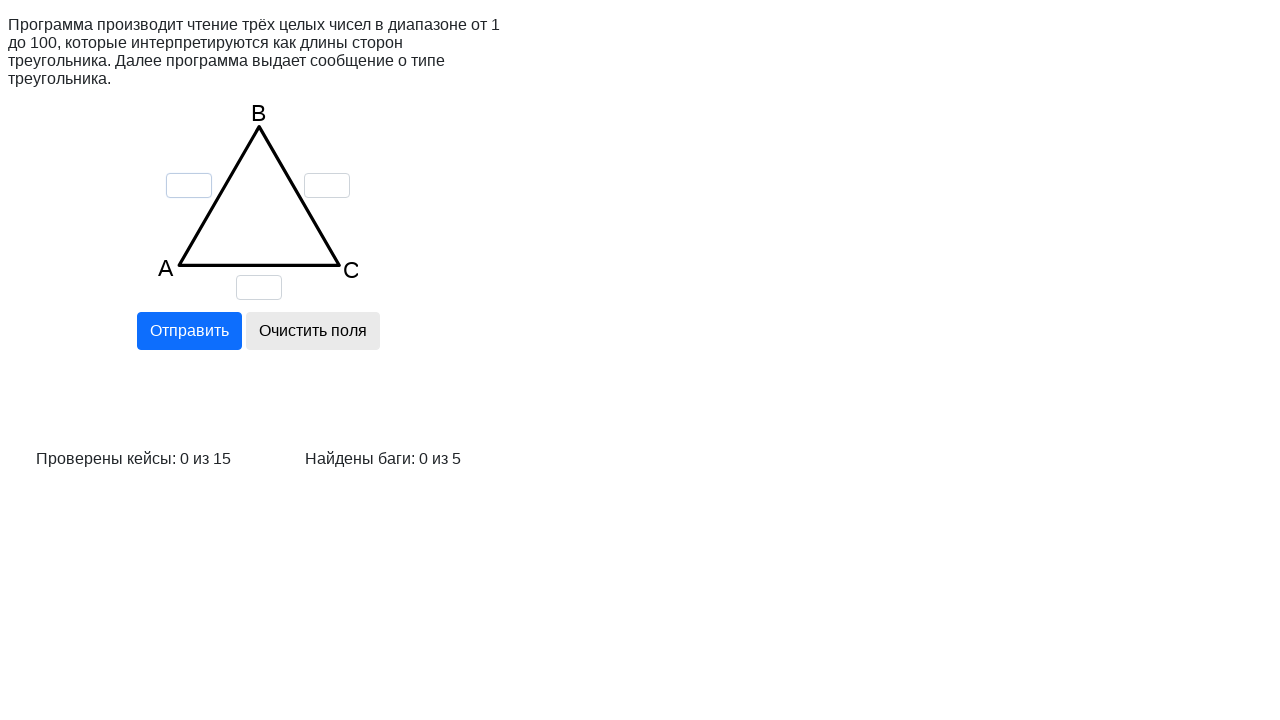

Cleared input field 'b' on input[name='b']
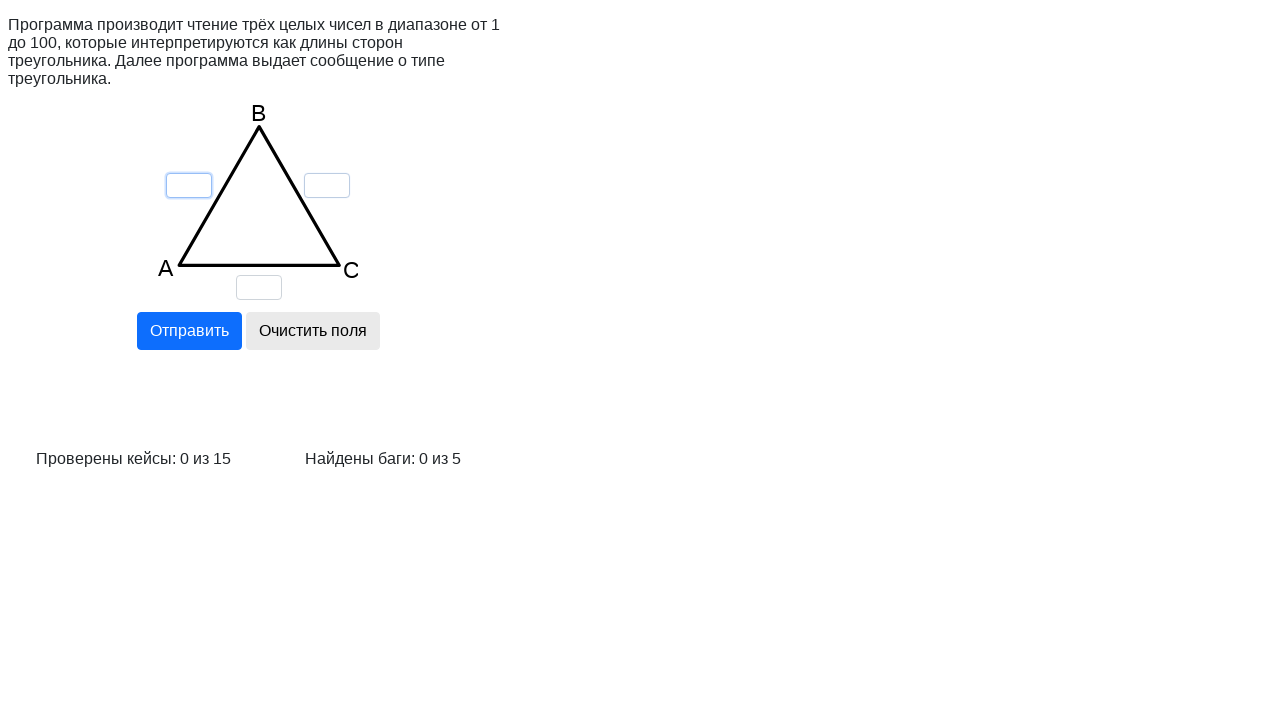

Cleared input field 'c' on input[name='c']
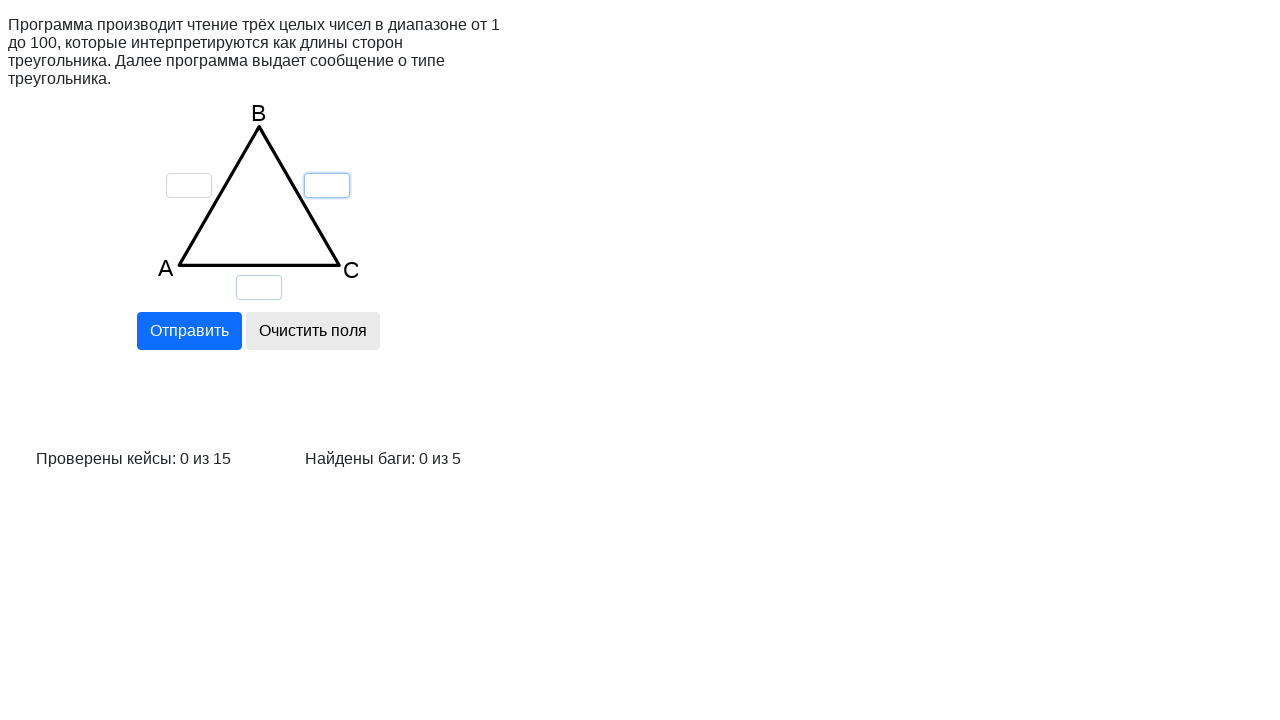

Entered value '10' in field 'a' on input[name='a']
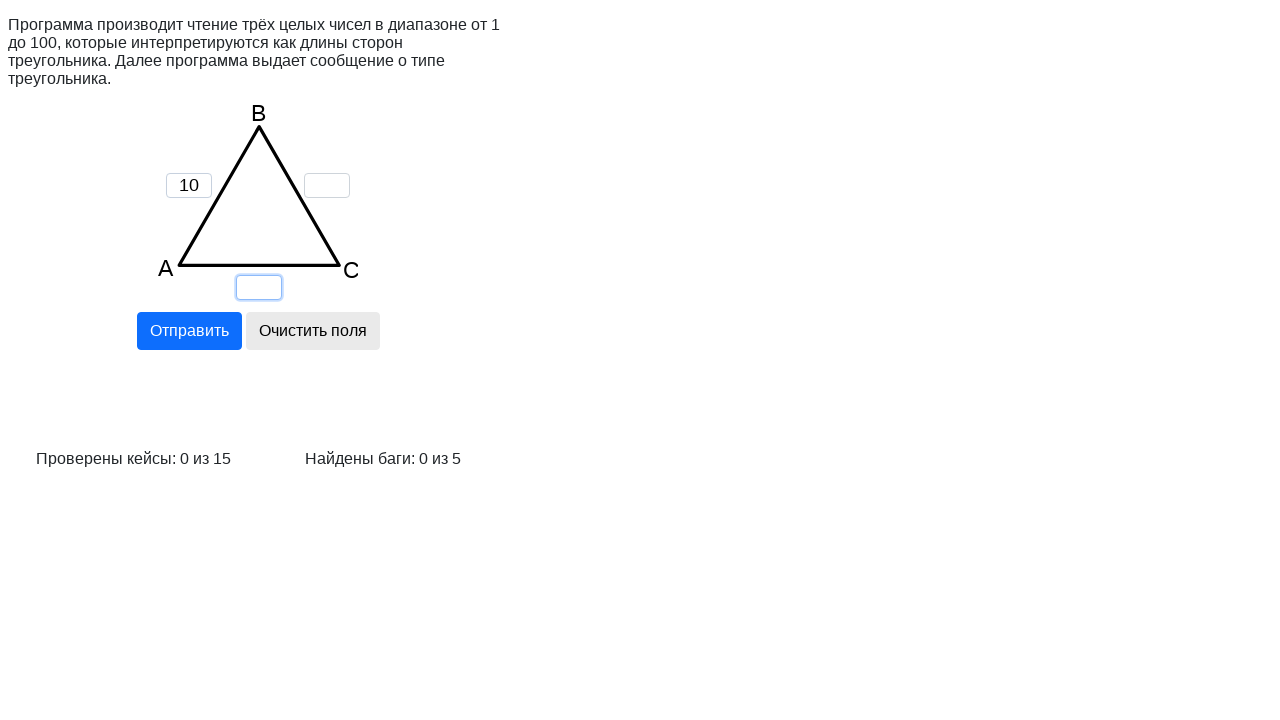

Entered value '7' in field 'b' on input[name='b']
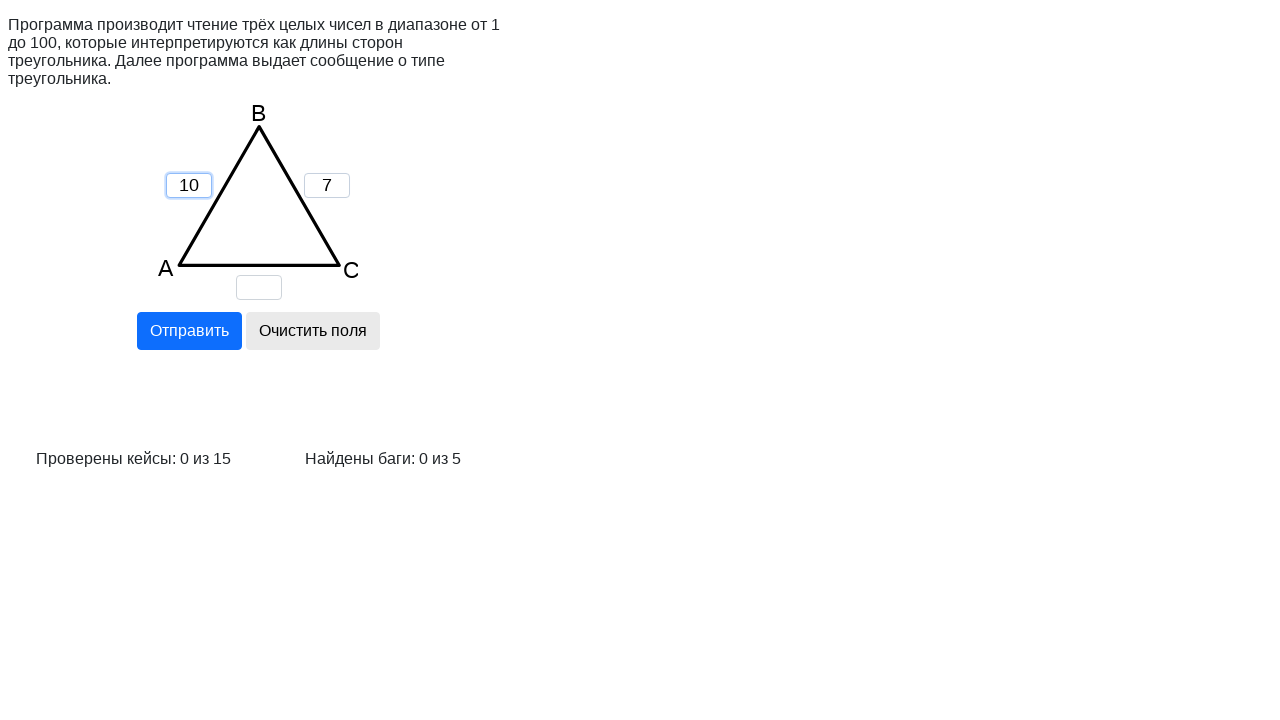

Entered decimal value '6,5' (comma separator) in field 'c' on input[name='c']
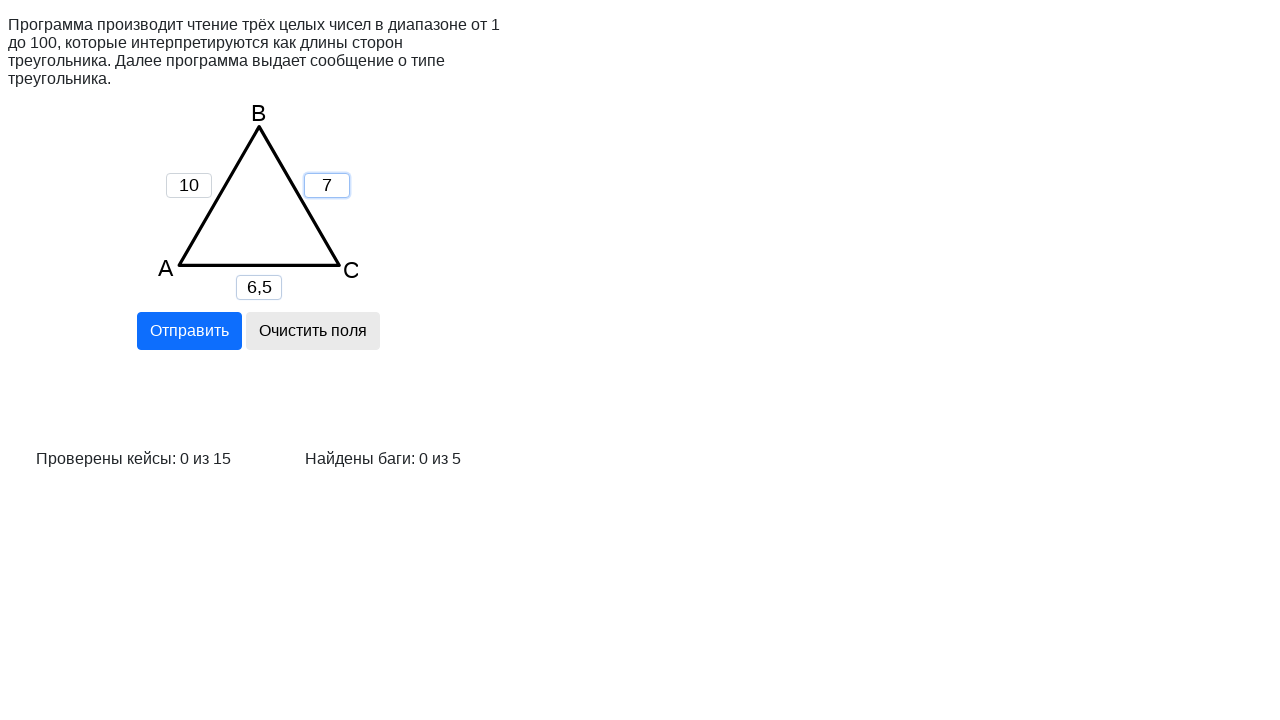

Clicked calculate button at (189, 331) on input[name='calc']
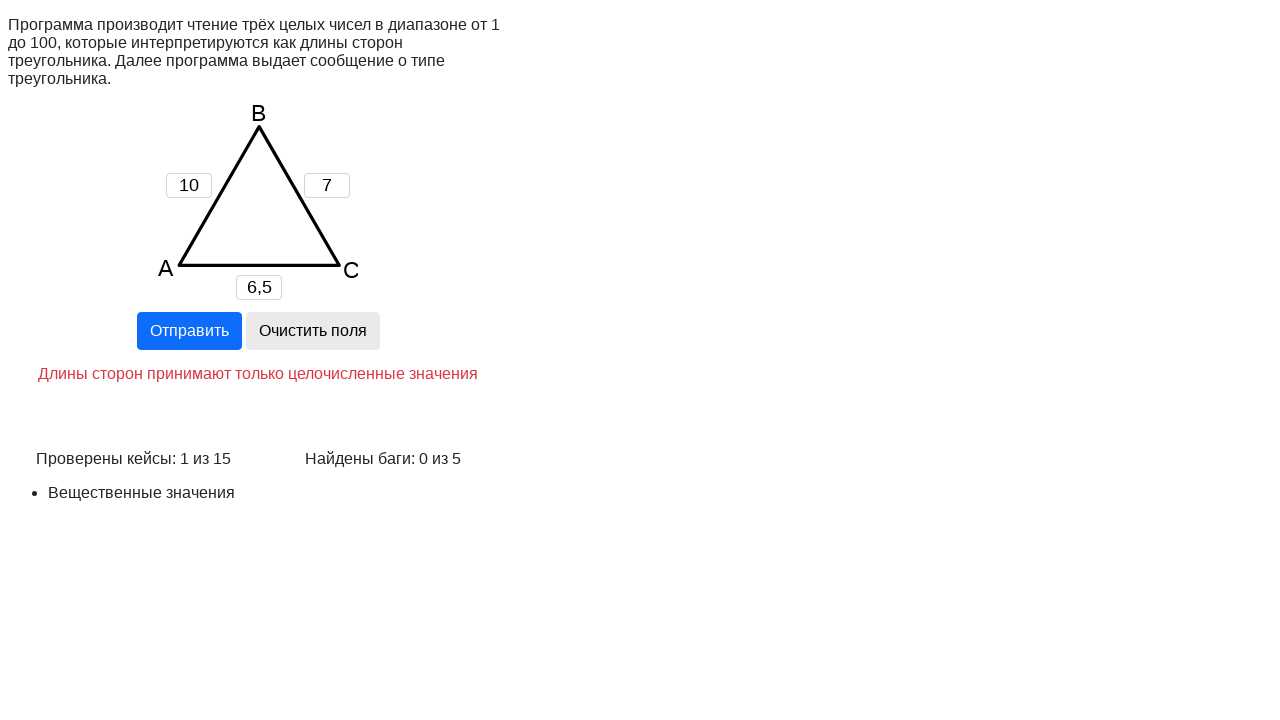

Triangle calculator result with real values displayed
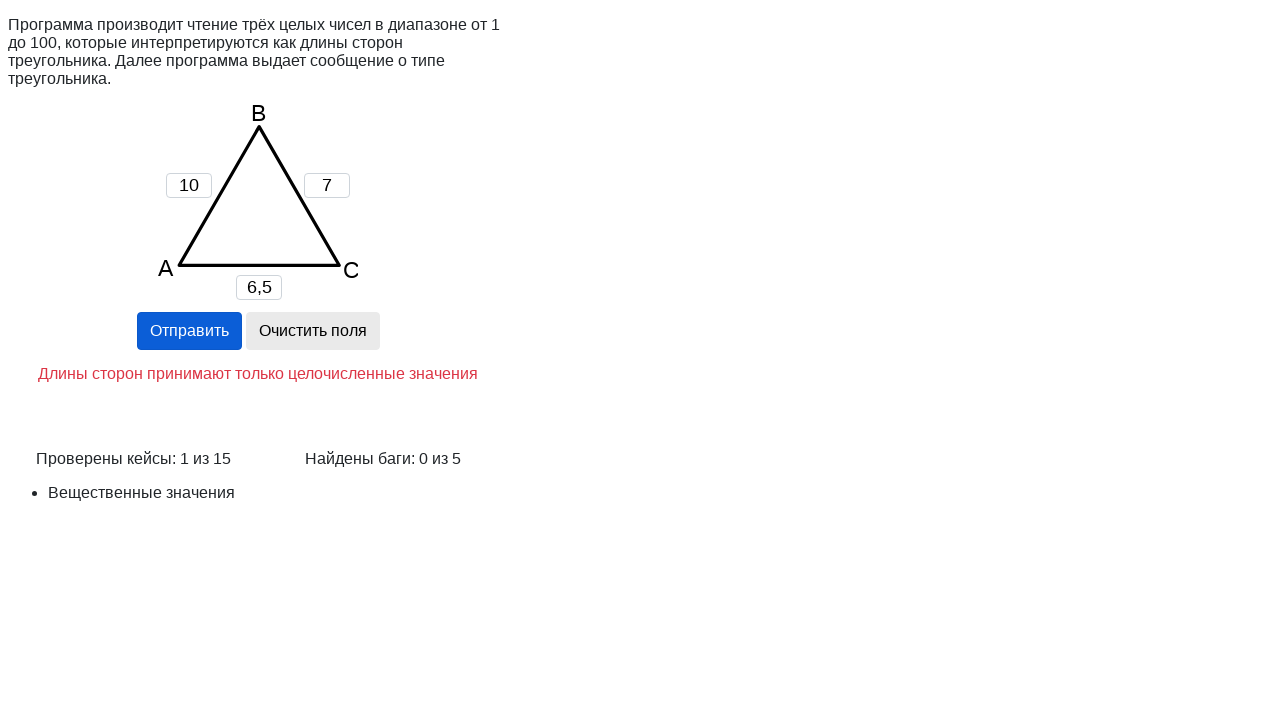

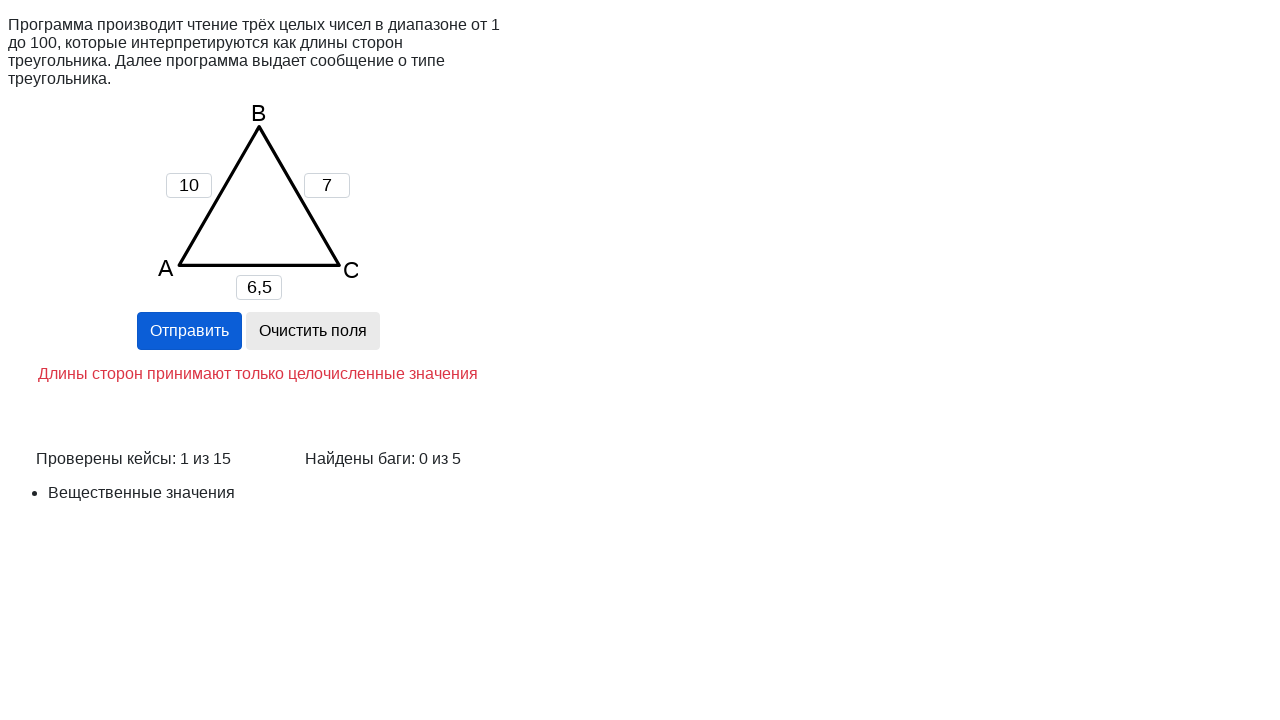